Tests JavaScript prompt dialog handling by triggering and accepting a prompt

Starting URL: https://the-internet.herokuapp.com/

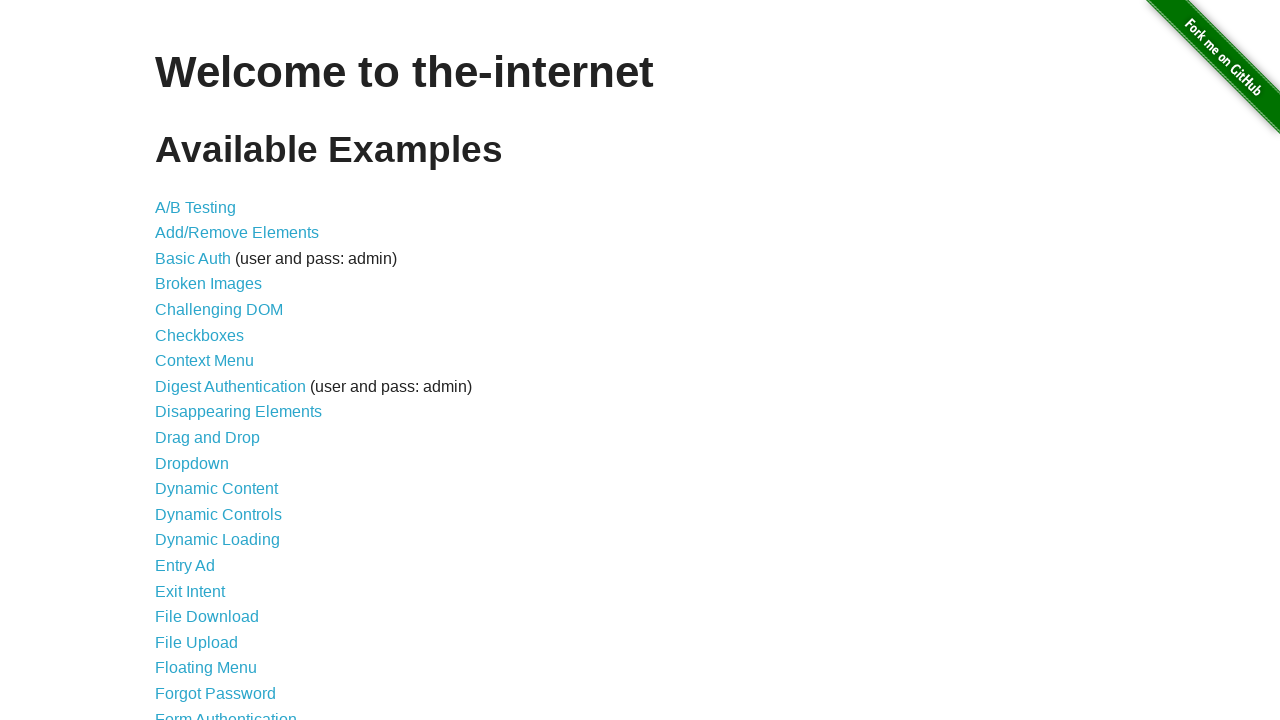

Set up dialog handler to accept prompts
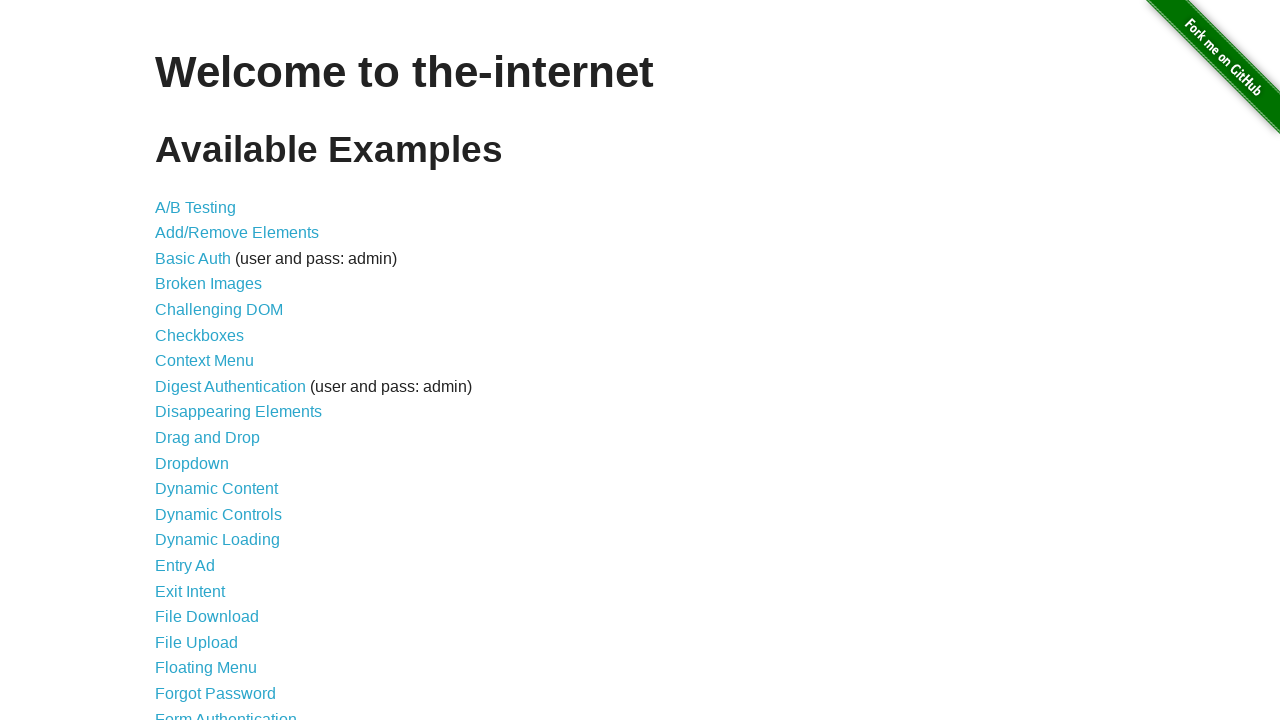

Clicked on JavaScript Alerts link at (214, 361) on internal:role=link[name="JavaScript Alerts"i]
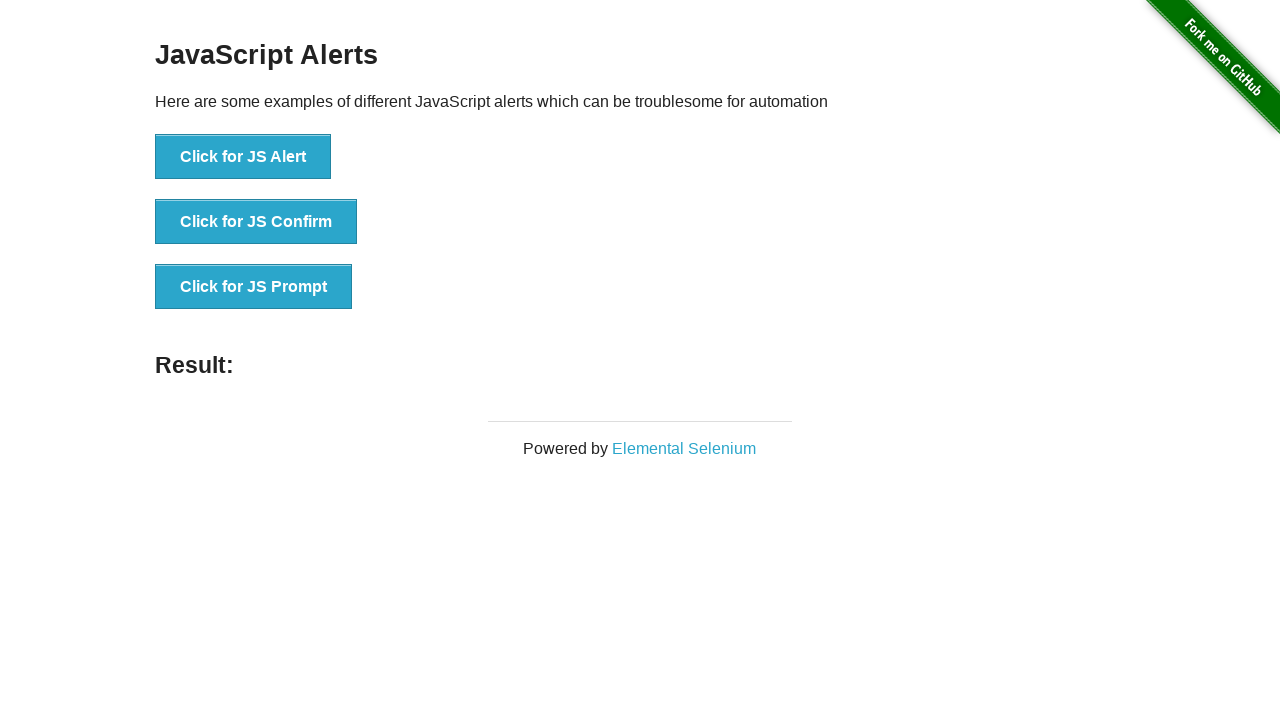

Clicked button to trigger JavaScript prompt dialog at (254, 287) on internal:role=button[name="Click for JS Prompt"i]
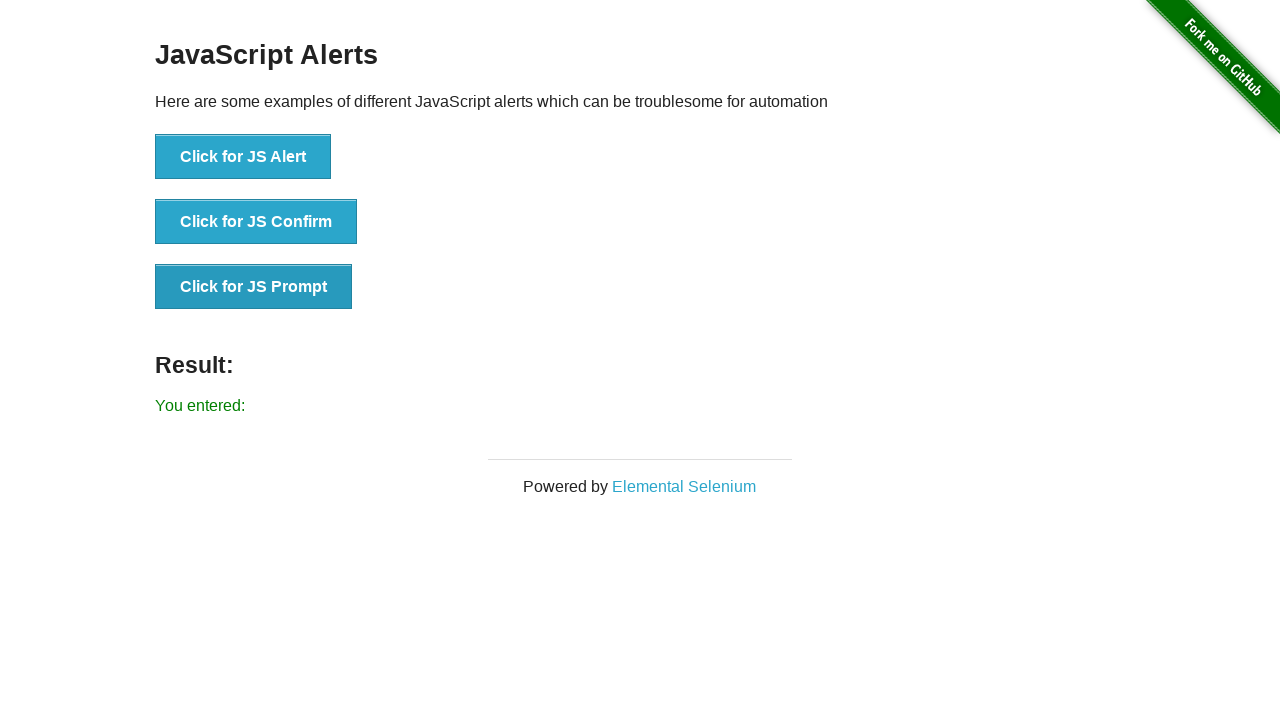

Prompt dialog was accepted and result displayed
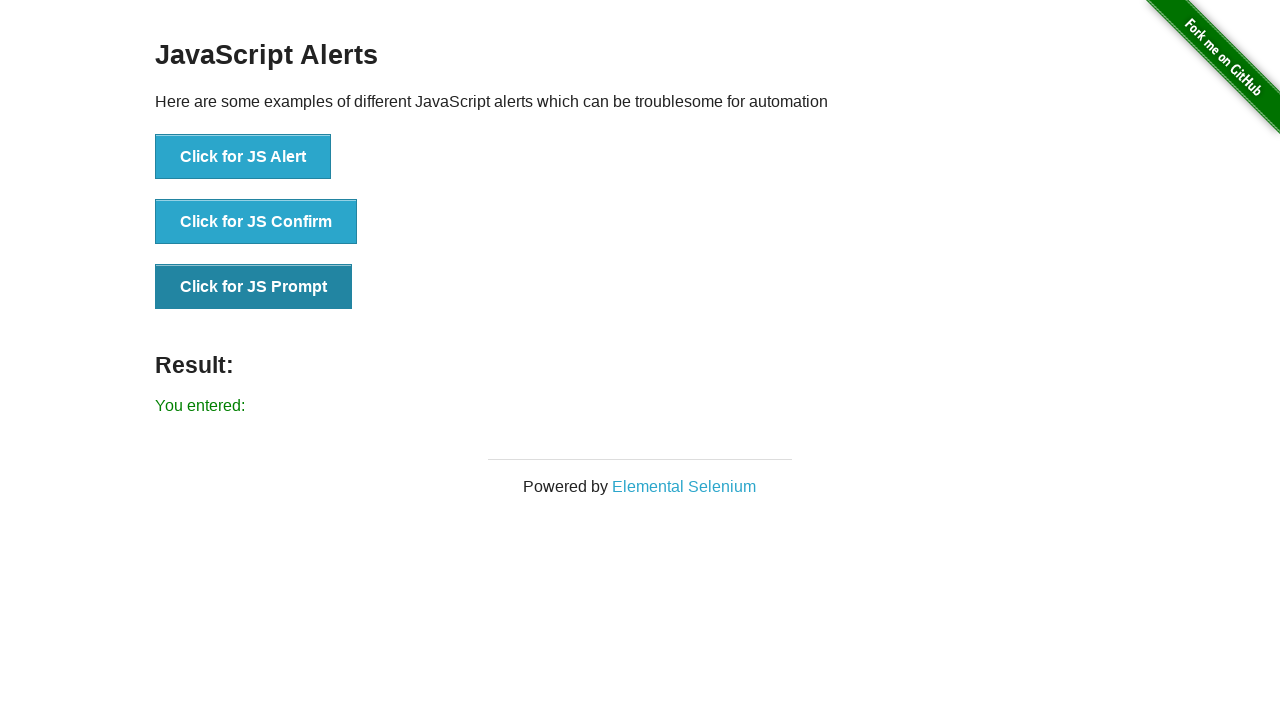

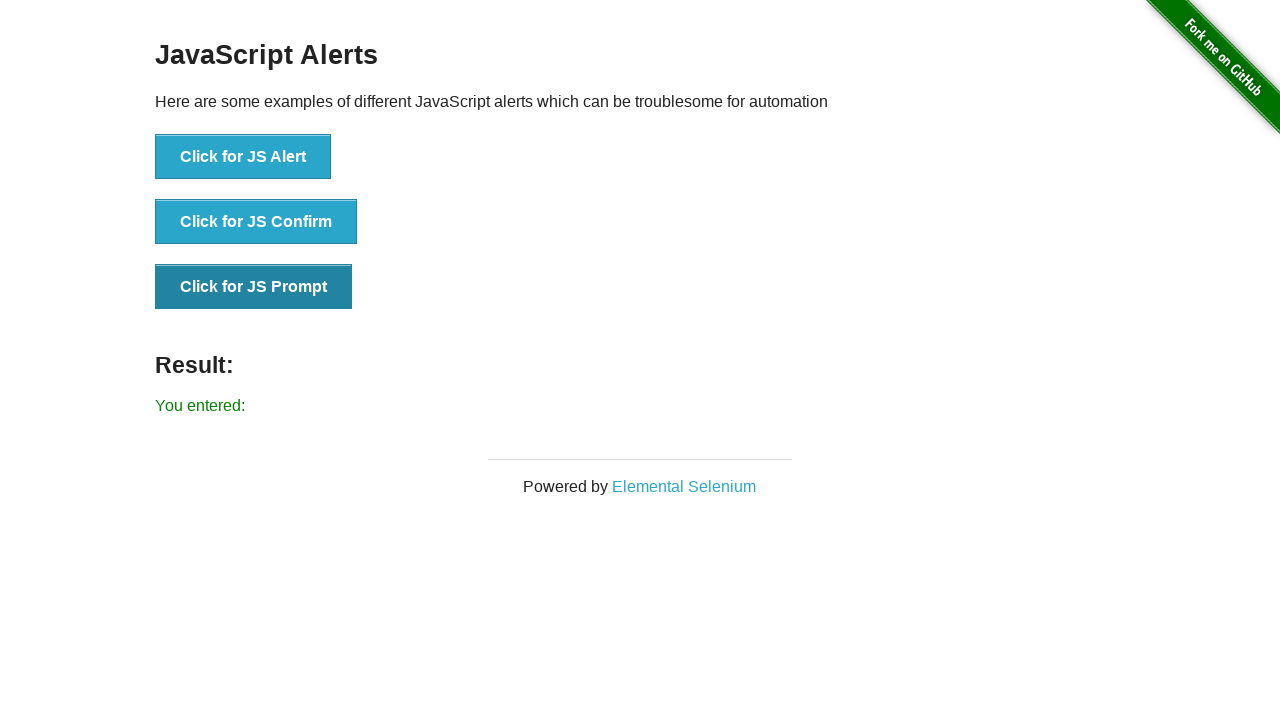